Tests browser window handling by clicking a button that opens a new tab, switching to the new tab, and verifying the heading text is displayed correctly.

Starting URL: https://demoqa.com/browser-windows

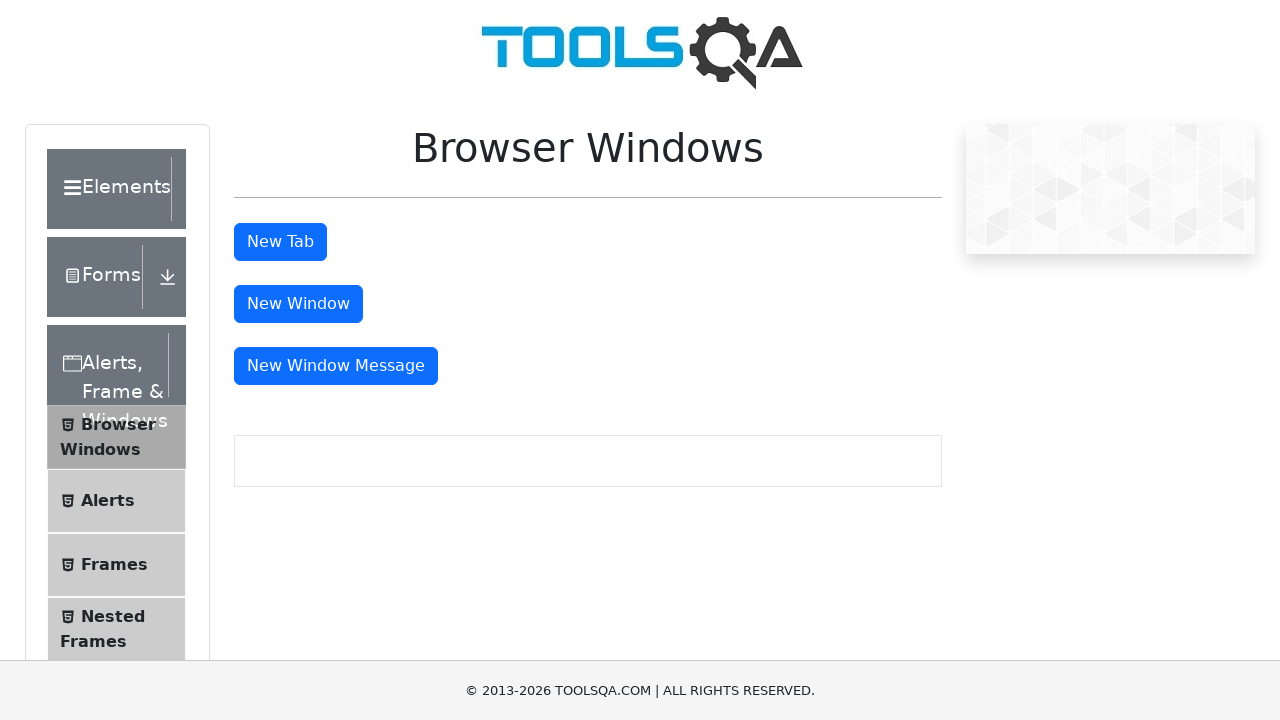

Clicked the 'New Tab' button to open a new tab at (280, 242) on #tabButton
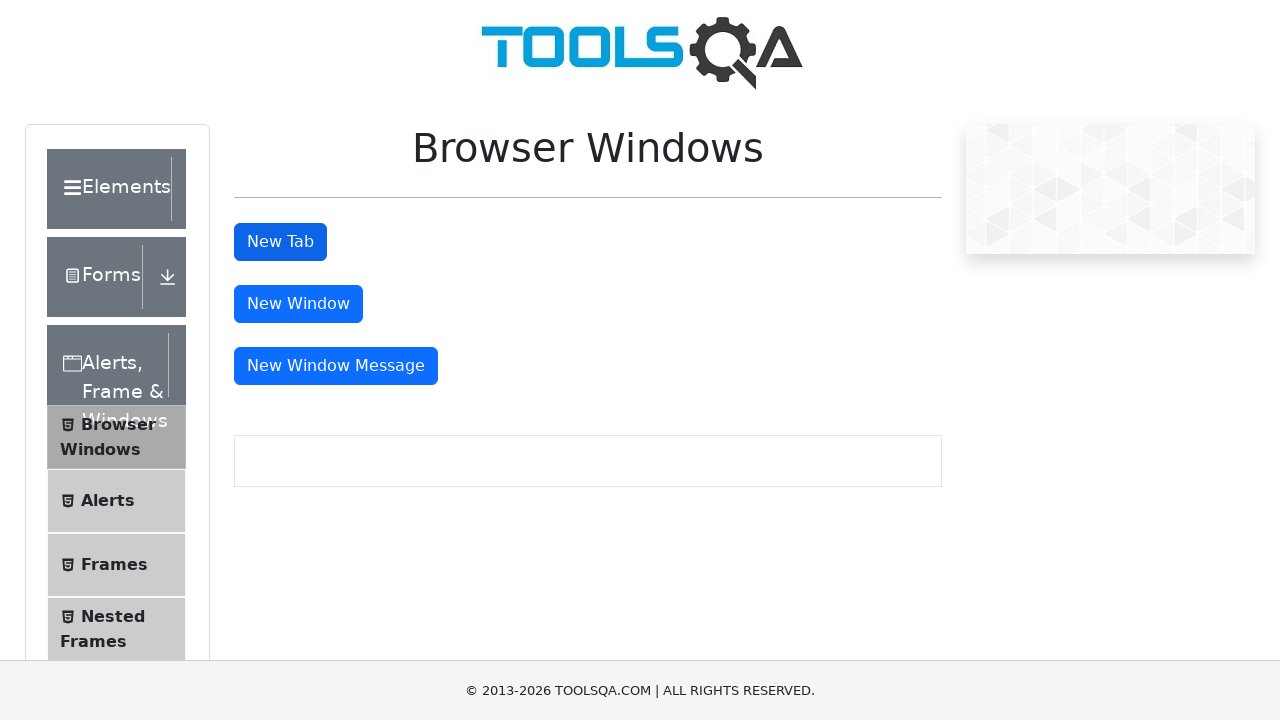

Waited 1 second for new tab to open
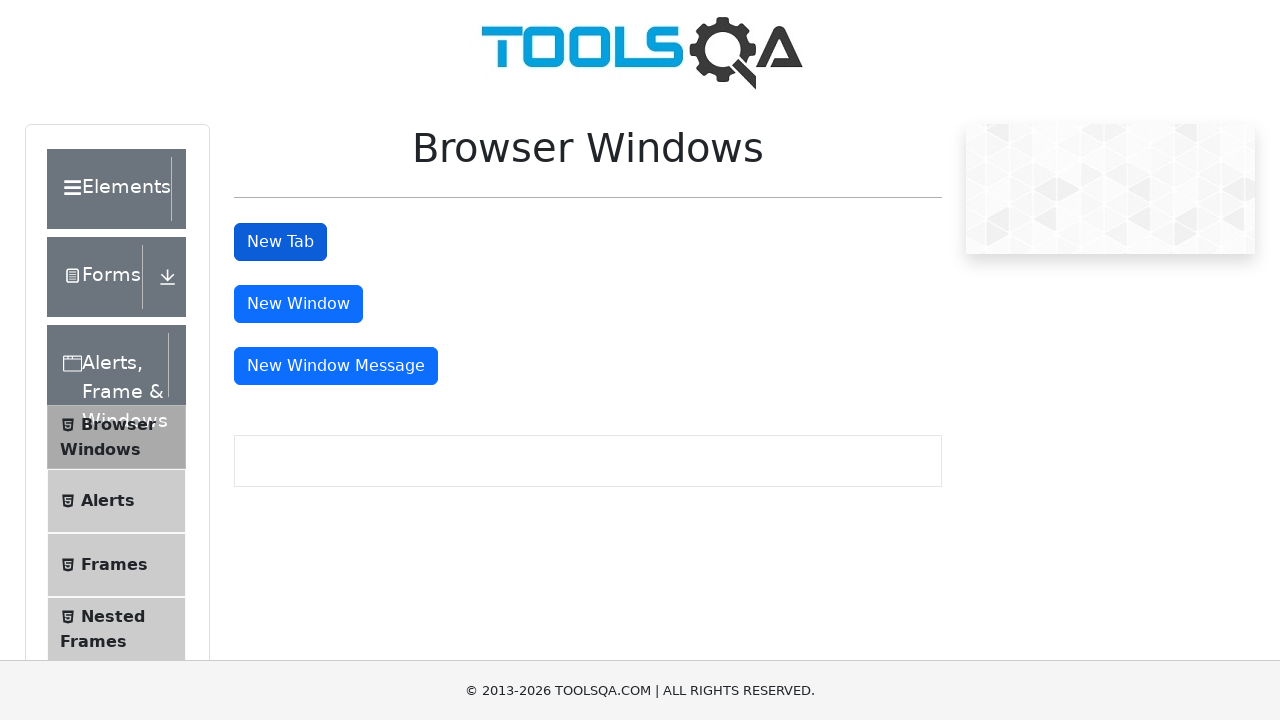

Retrieved all pages from browser context
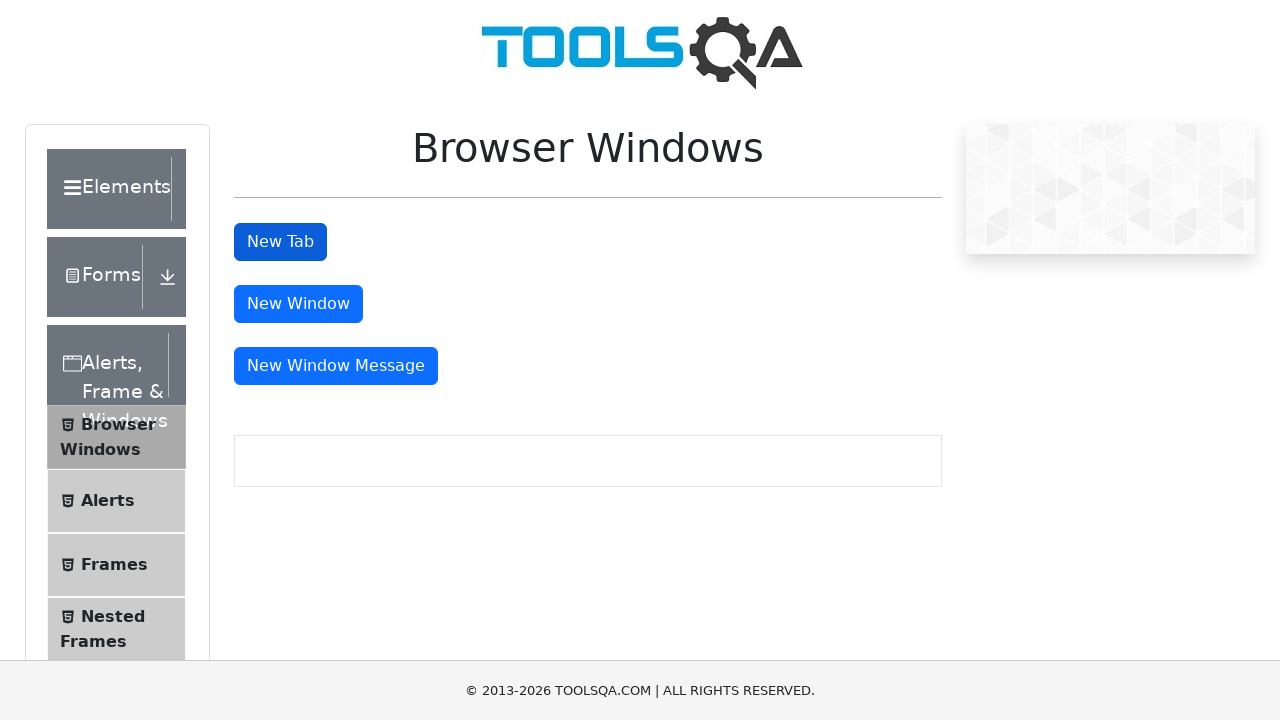

Switched to the new tab (second page in context)
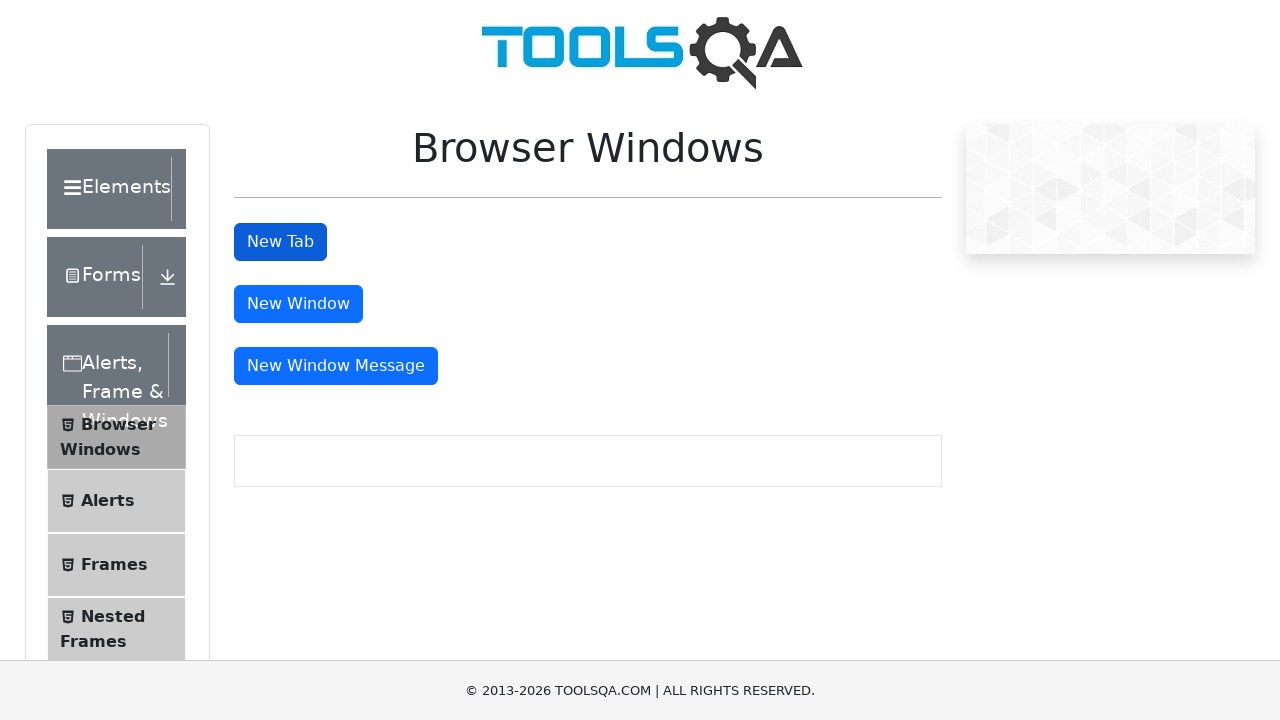

Waited for sample heading element to load on new tab
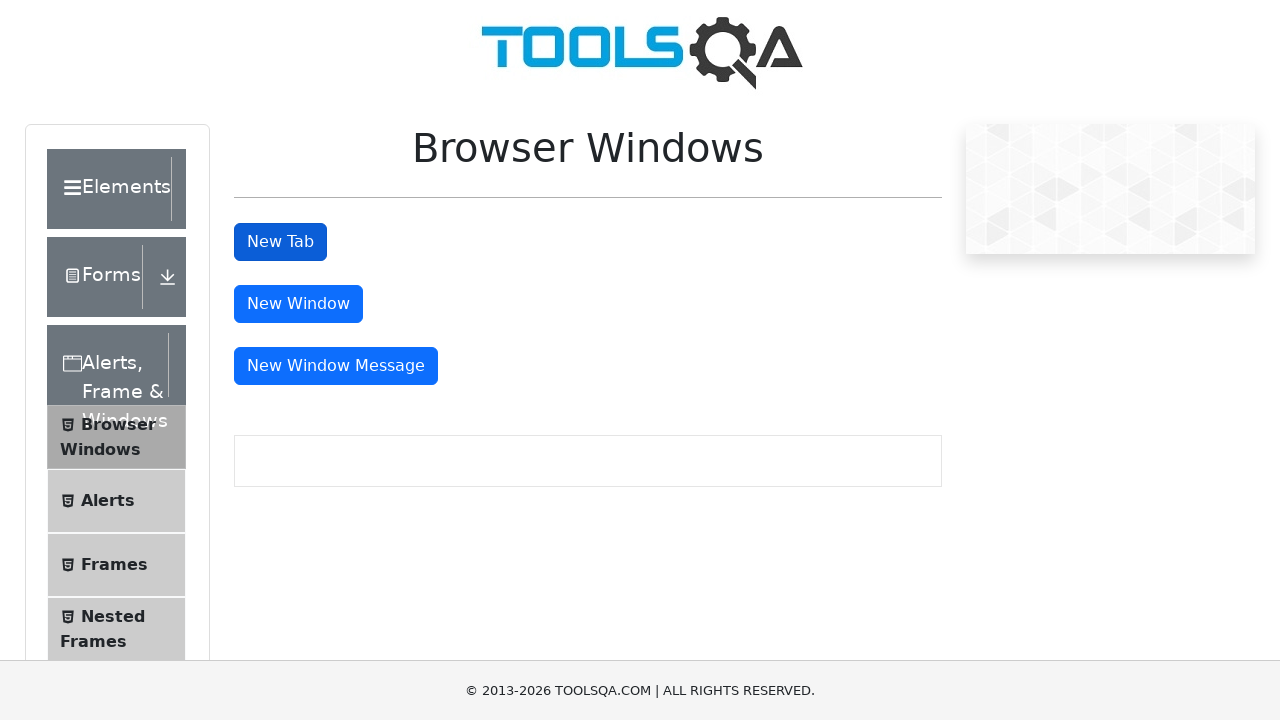

Retrieved heading text: 'This is a sample page'
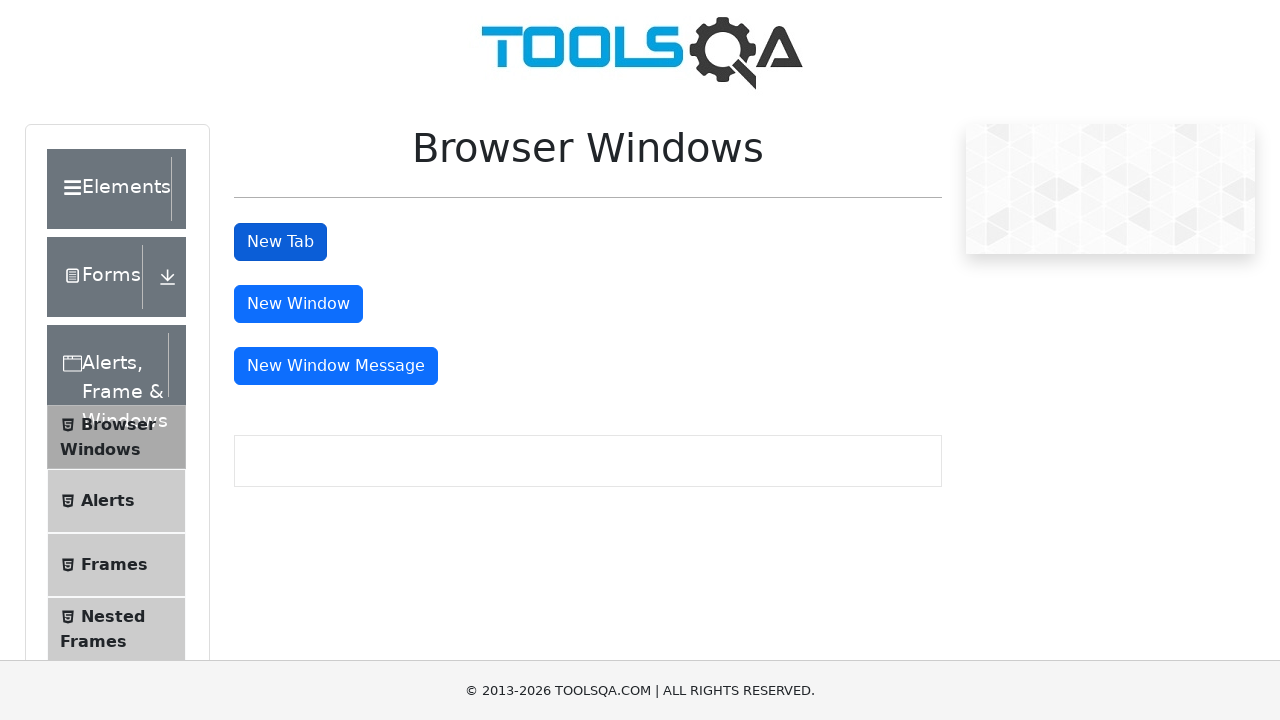

Verified that heading text is not None - assertion passed
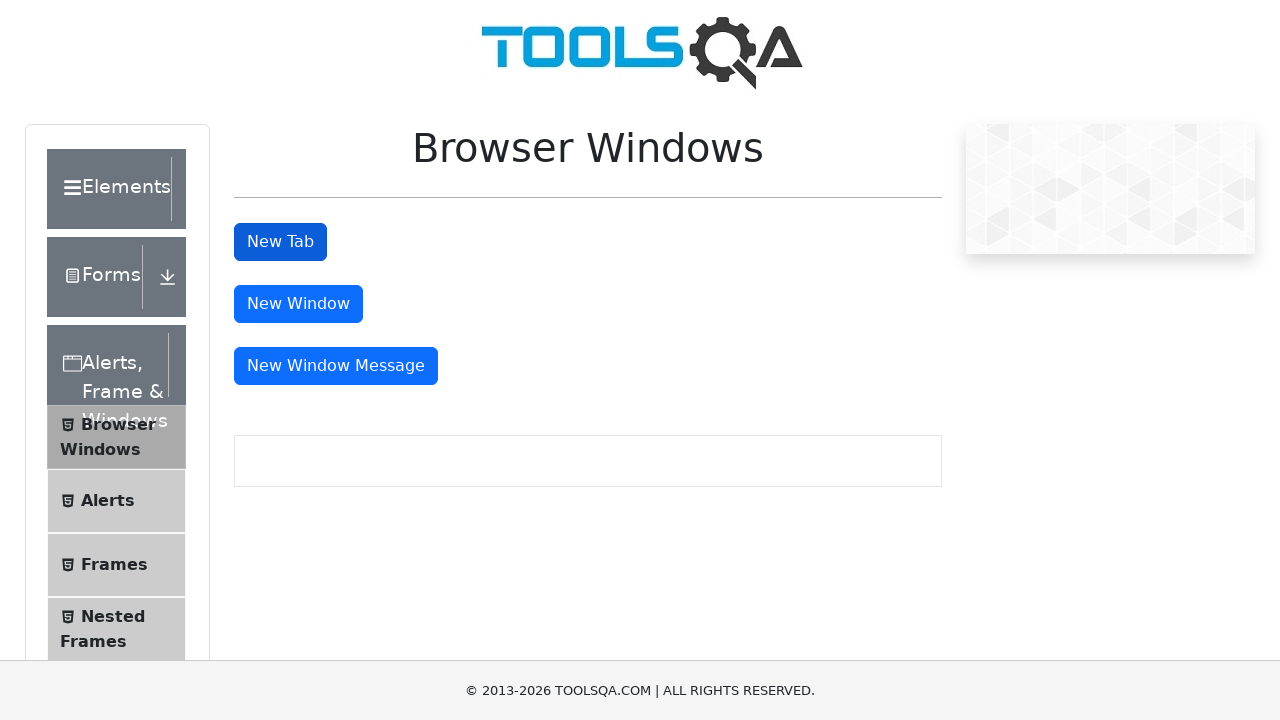

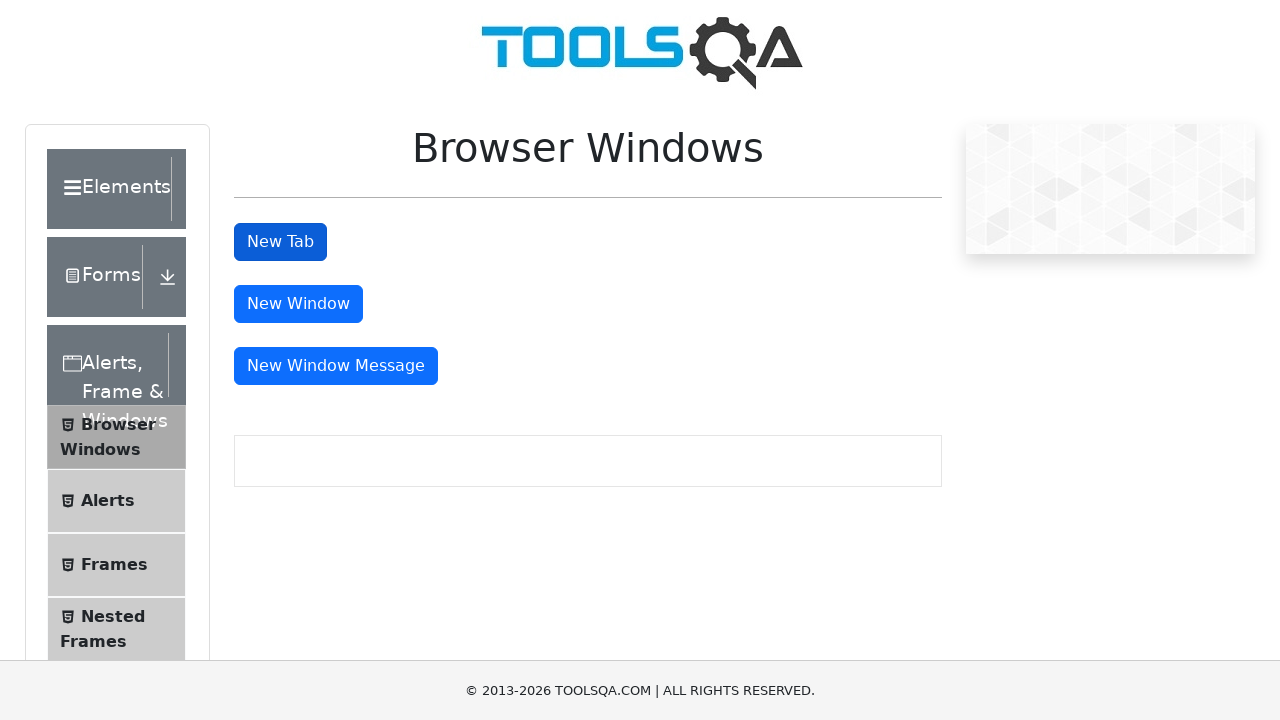